Tests a web form by entering text in an input field and clicking the submit button, then verifies form submission

Starting URL: https://www.selenium.dev/selenium/web/web-form.html

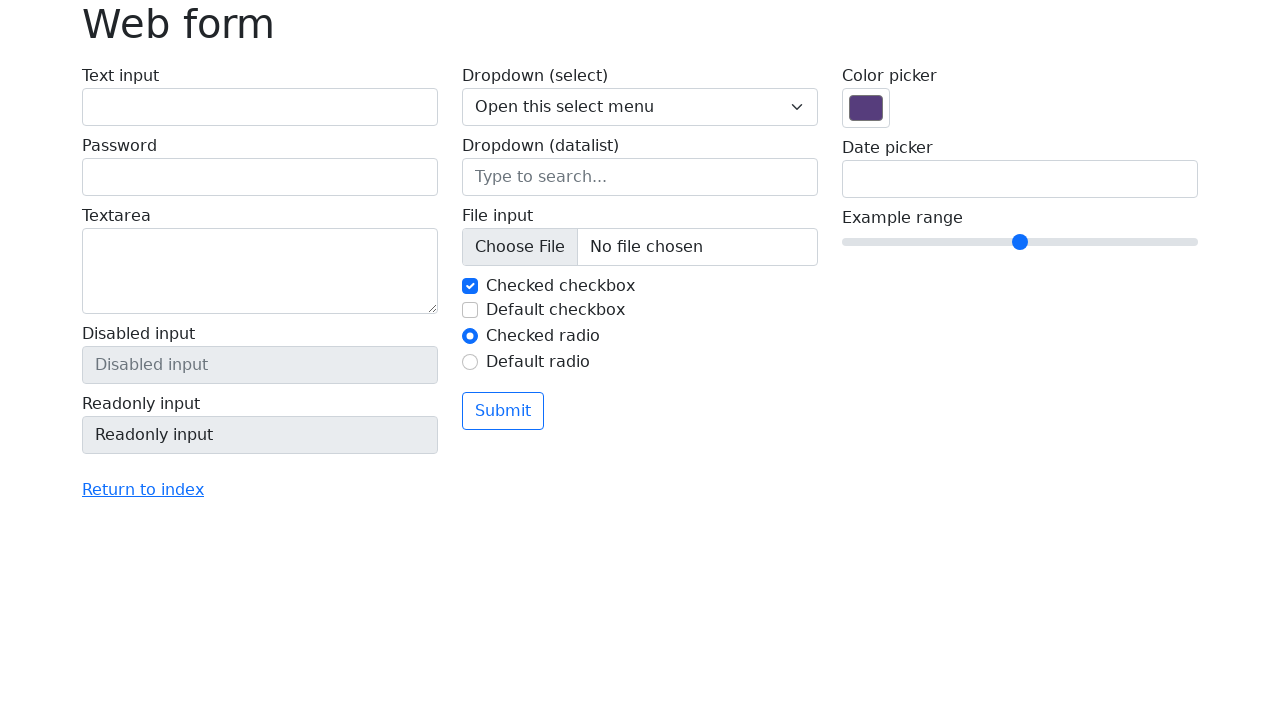

Filled text input field with 'Hello!' on #my-text-id
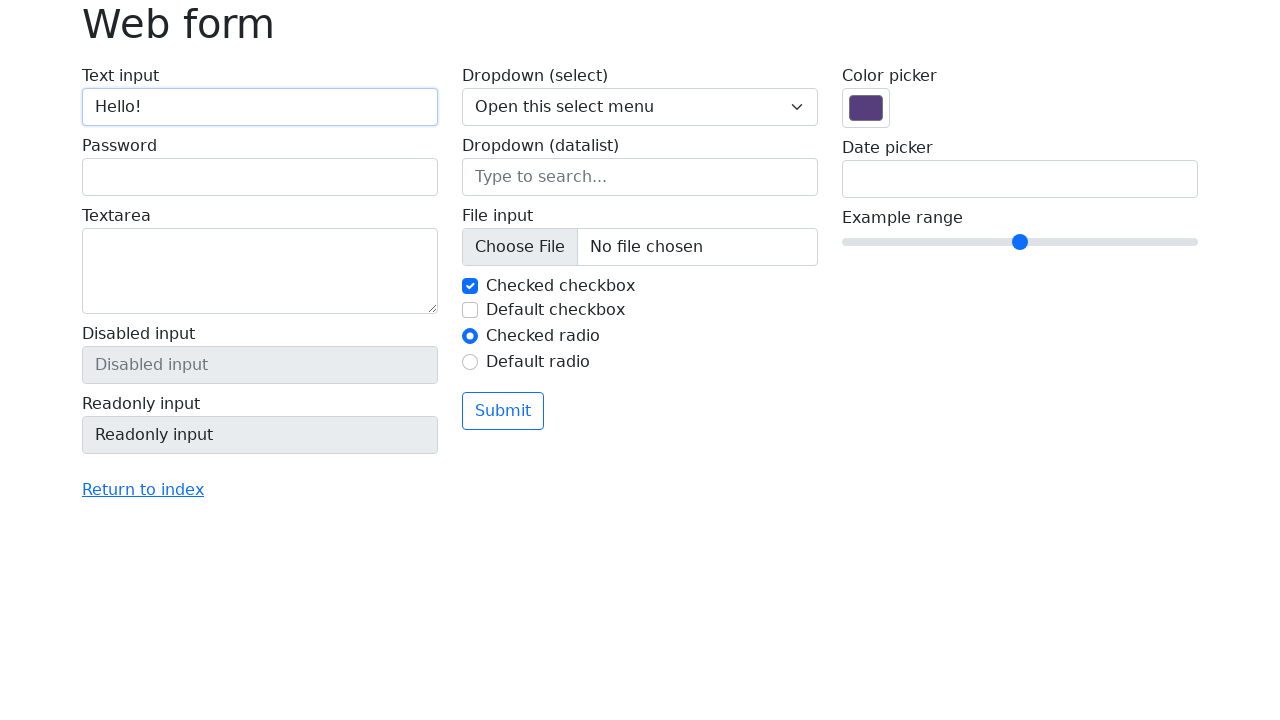

Clicked submit button at (503, 411) on button
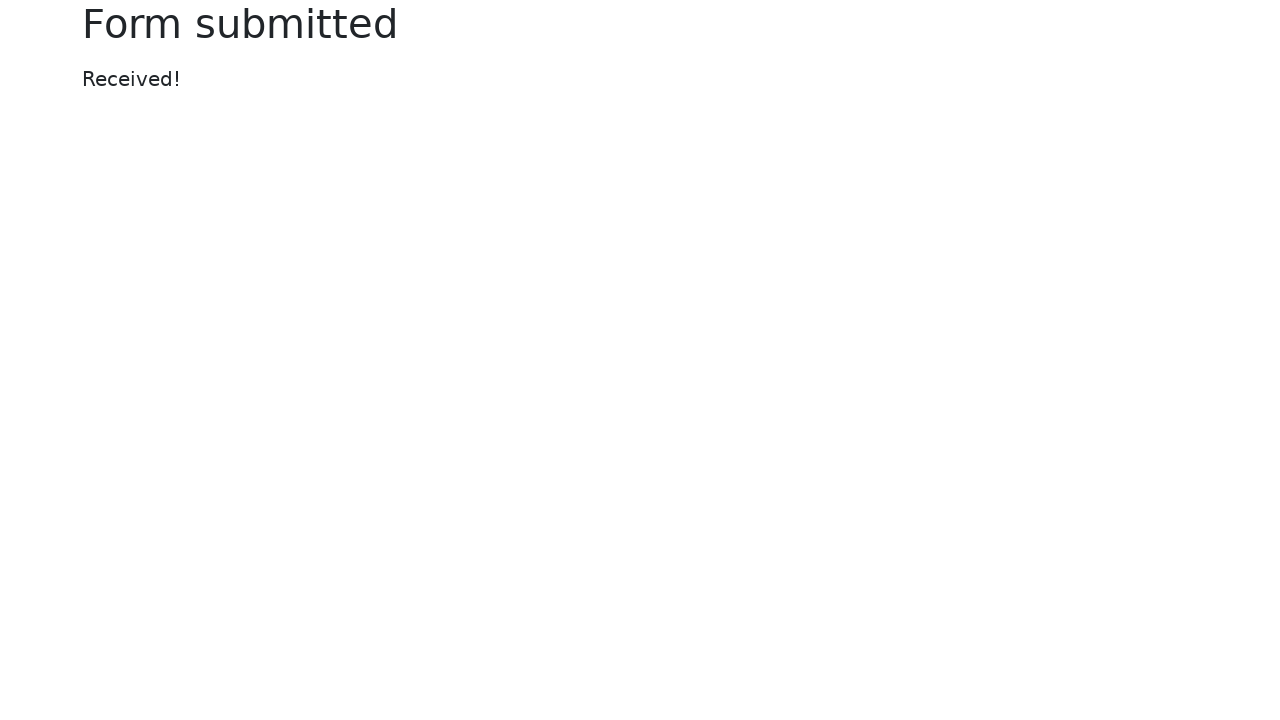

Form submission verified - 'Form submitted' header appeared
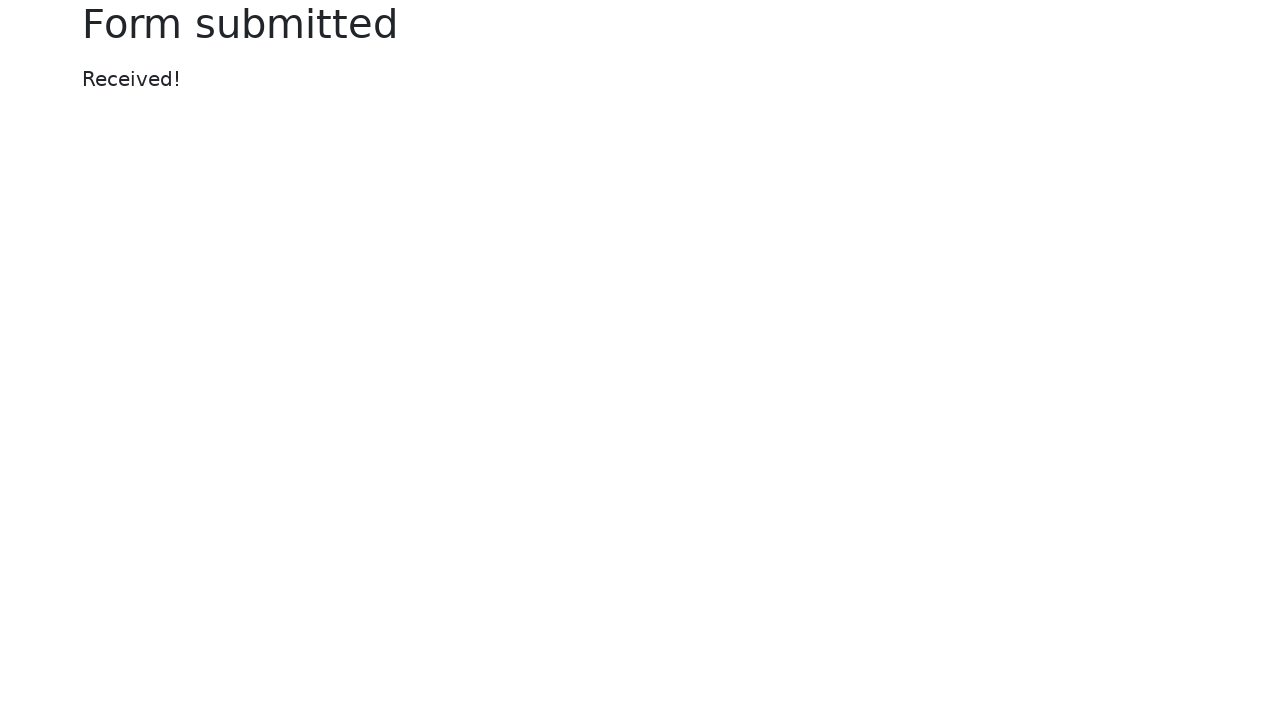

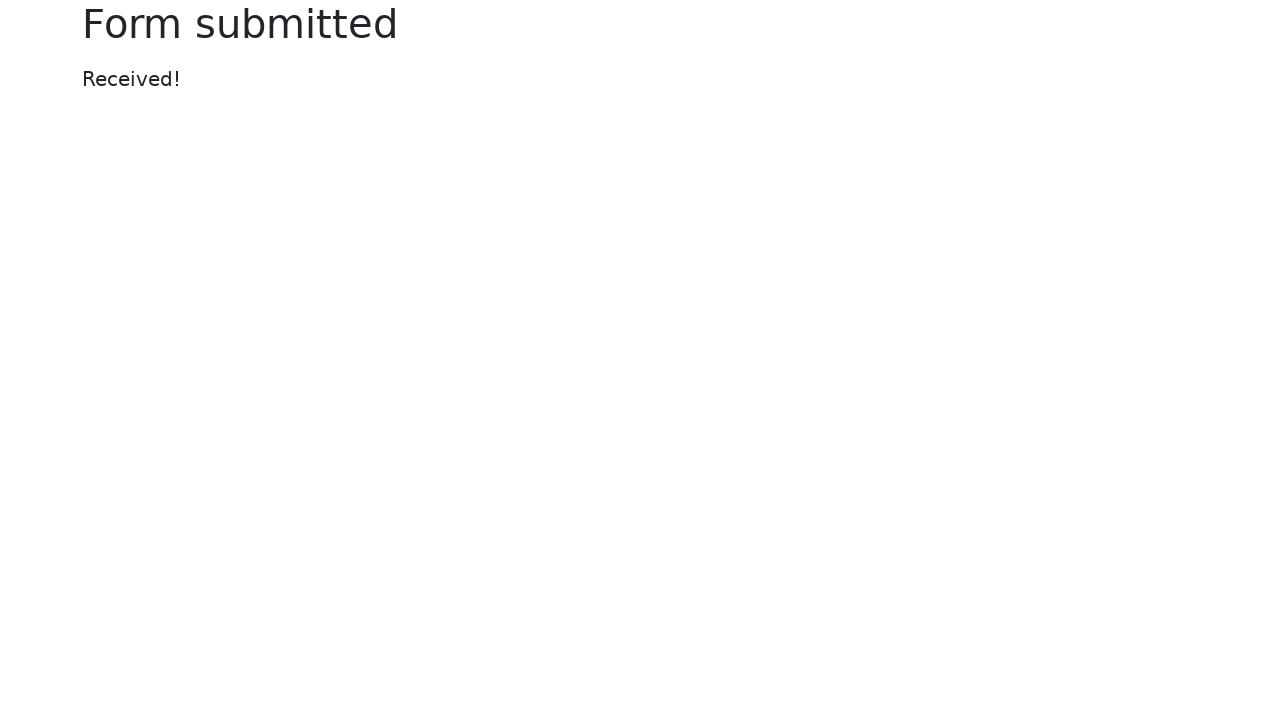